Tests alert handling by triggering and accepting/dismissing different types of JavaScript alerts

Starting URL: https://testautomationpractice.blogspot.com/

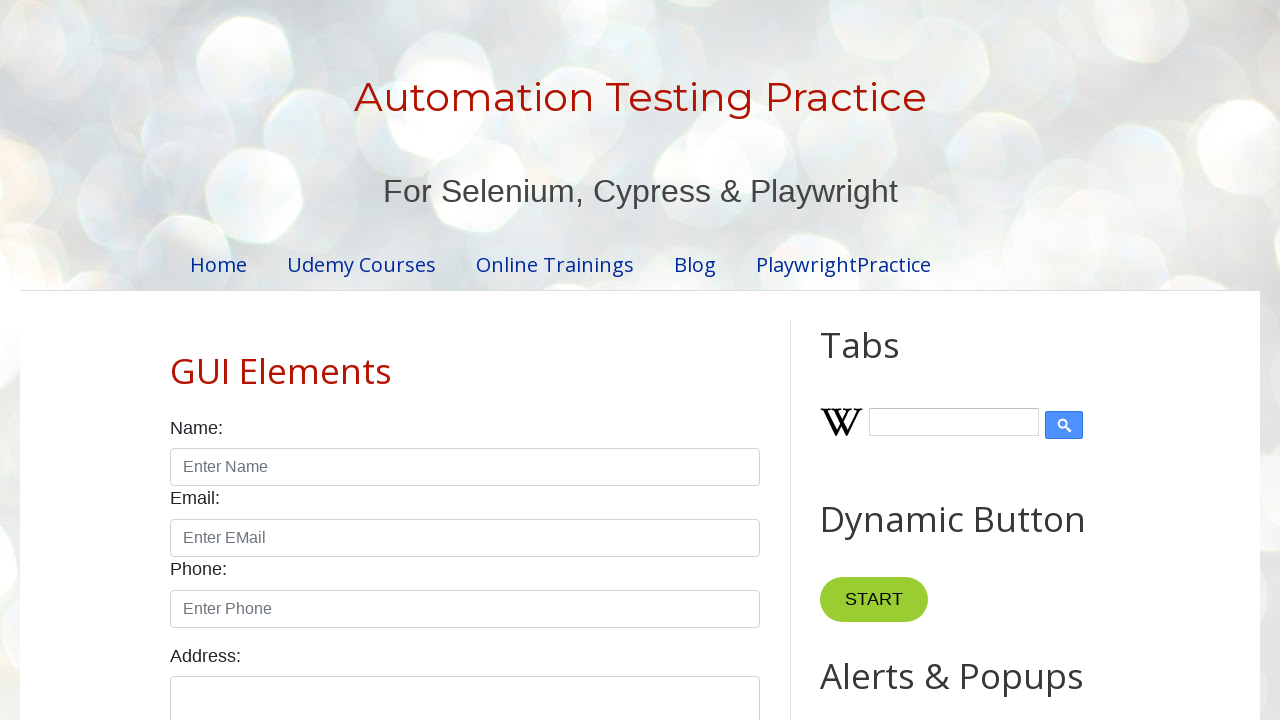

Set up dialog handler to accept alerts
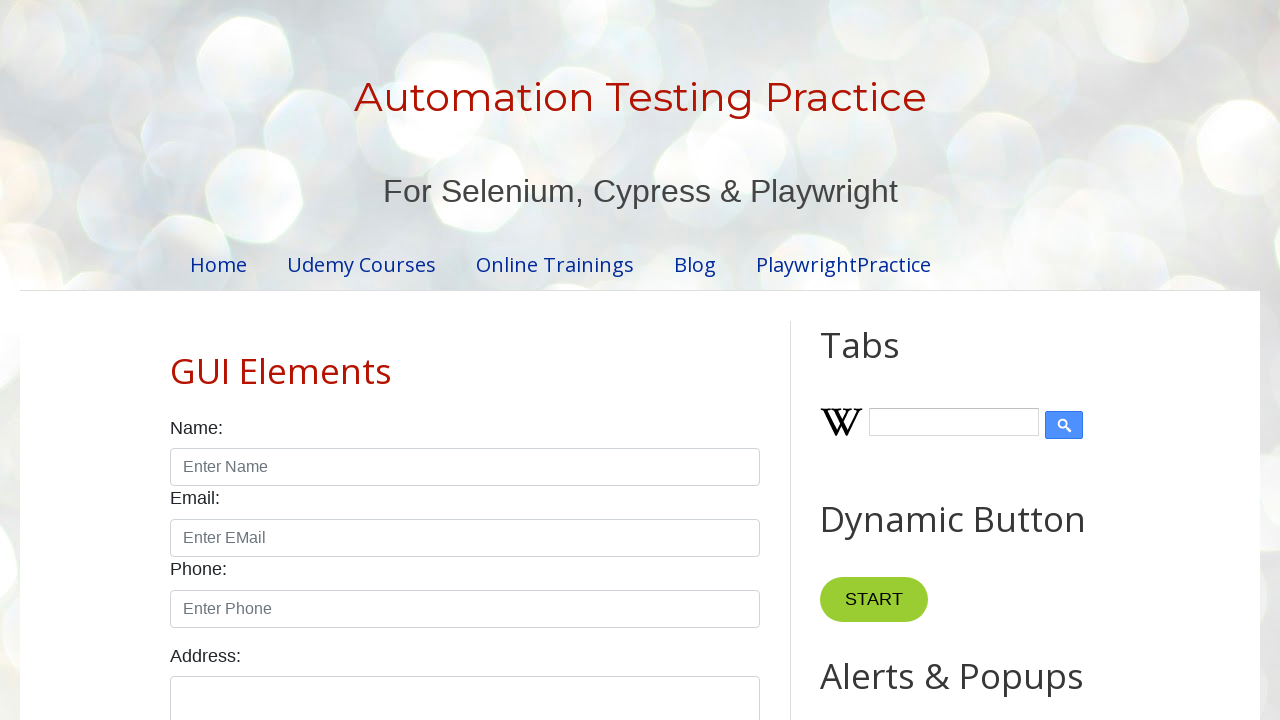

Clicked alert button to trigger alert dialog at (888, 361) on #alertBtn
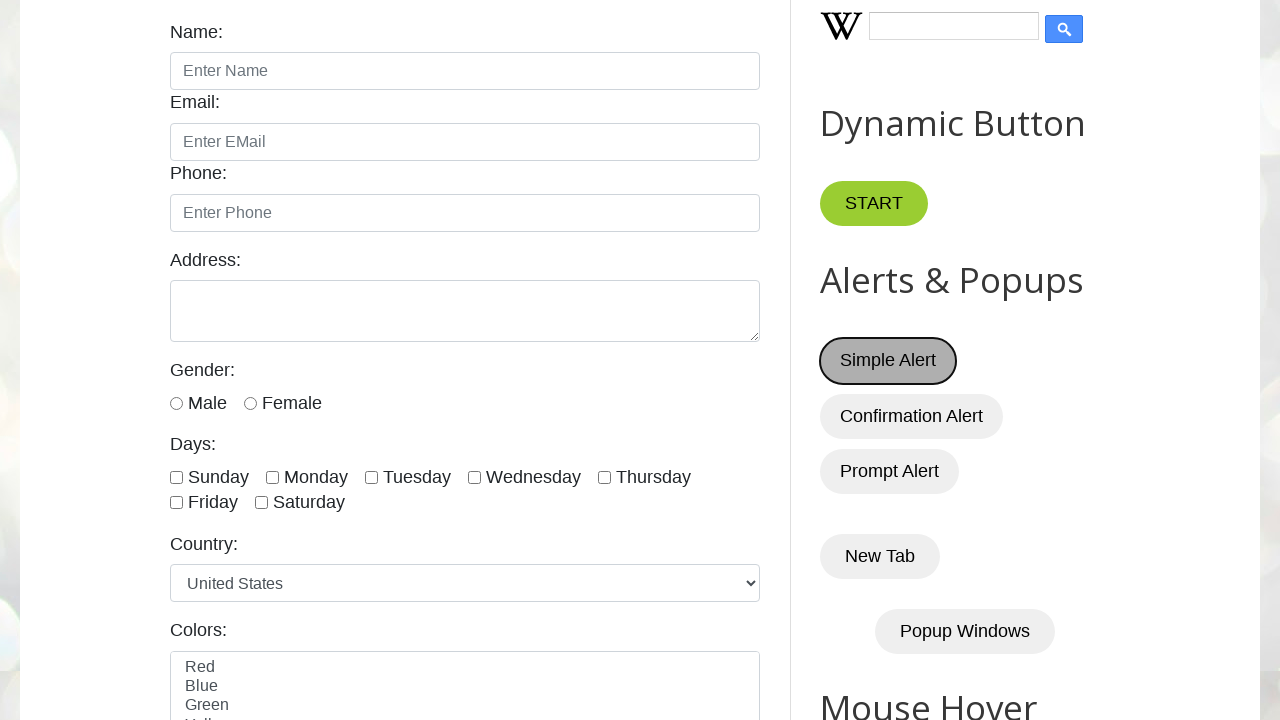

Clicked confirm button and accepted dialog at (912, 416) on #confirmBtn
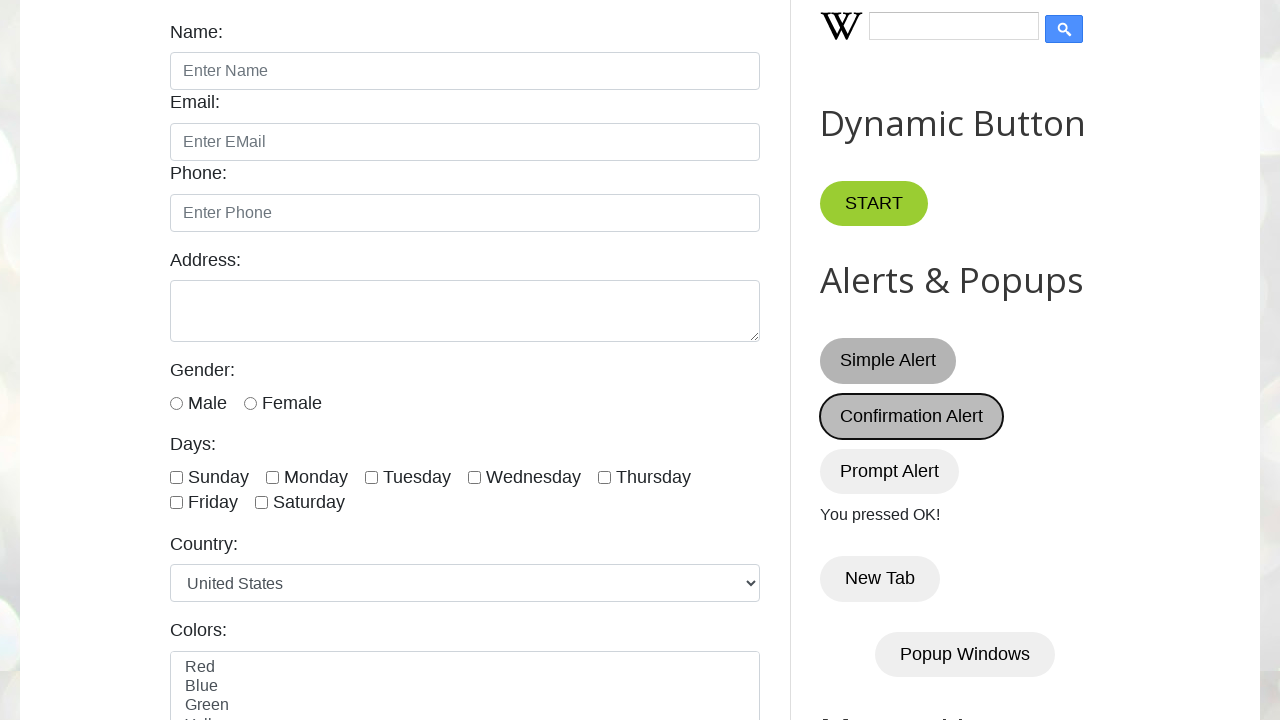

Set up dialog handler to dismiss alerts
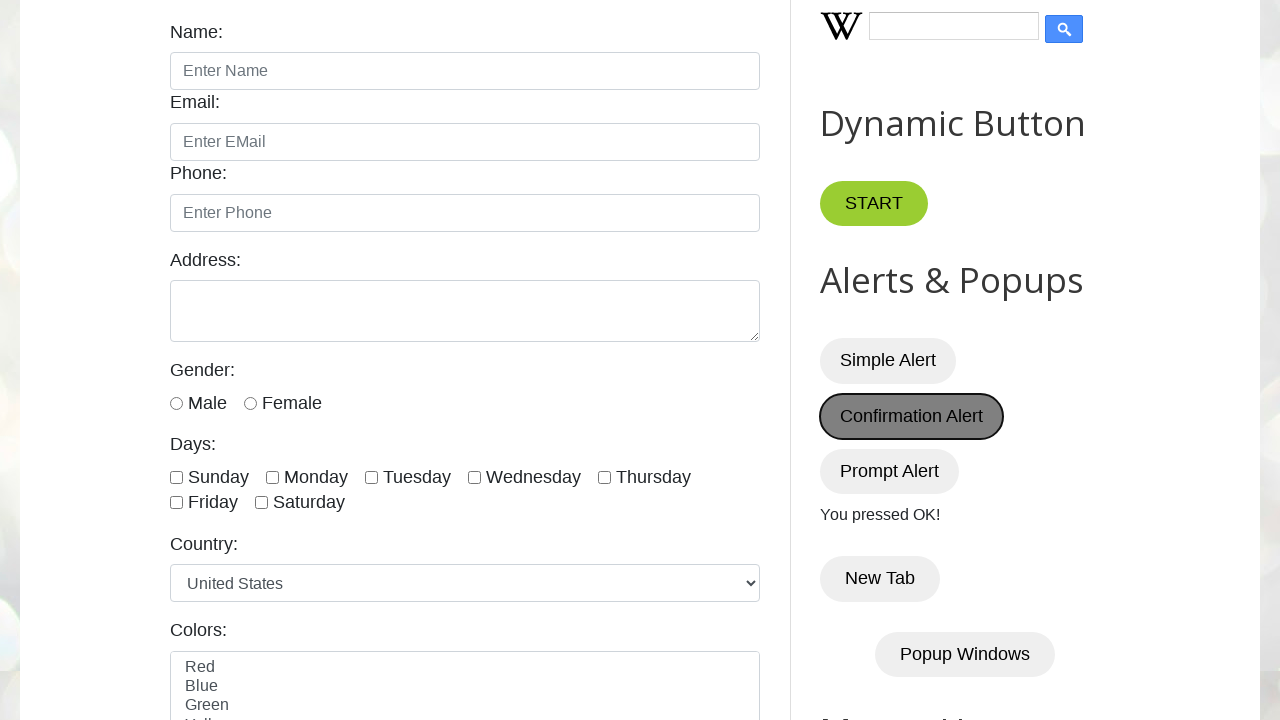

Clicked confirm button and dismissed dialog at (912, 416) on #confirmBtn
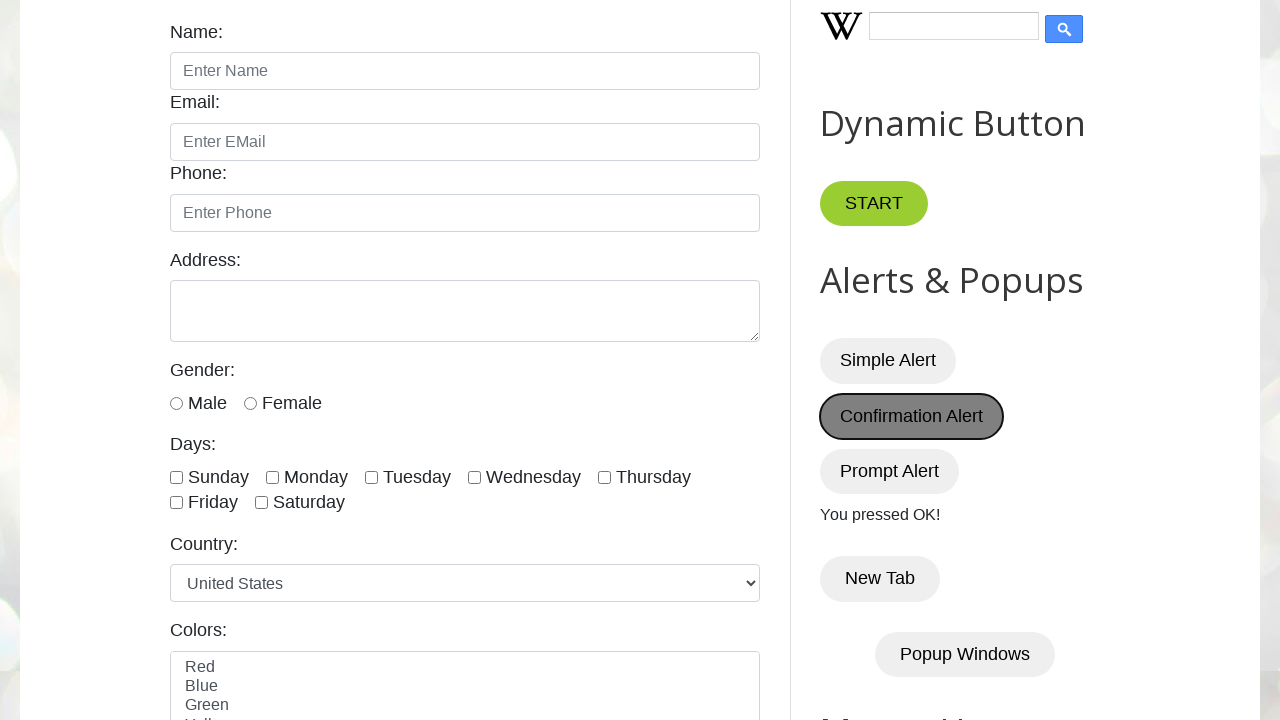

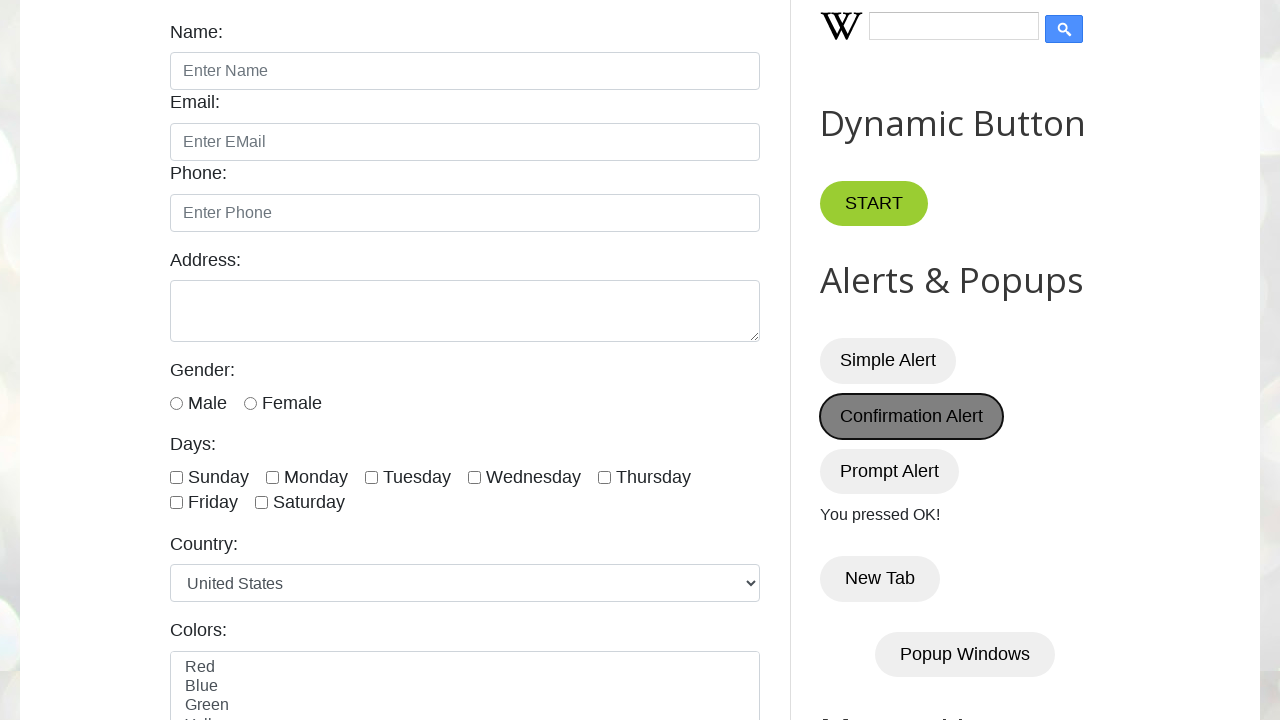